Tests date picker functionality by selecting a specific date (January 15, 2026) from a calendar widget and verifying the selected values

Starting URL: https://rahulshettyacademy.com/seleniumPractise/#/offers

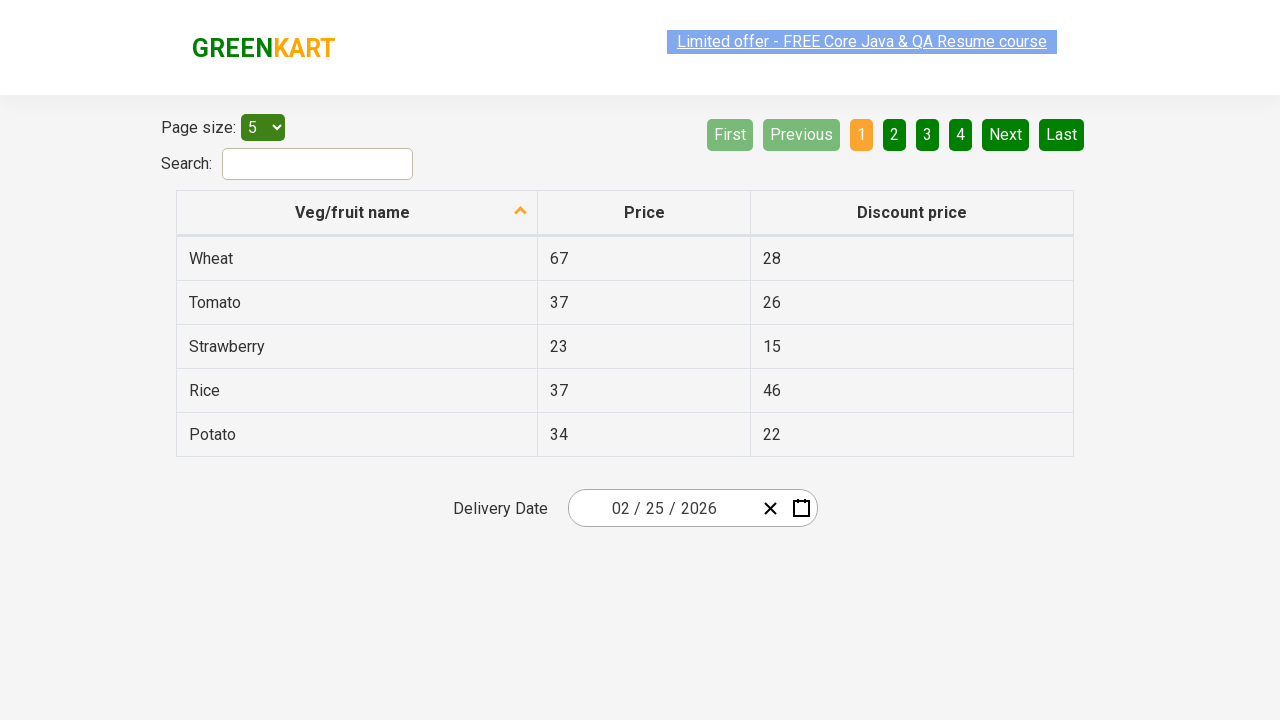

Clicked calendar picker button to open date picker at (801, 508) on button.react-date-picker__calendar-button
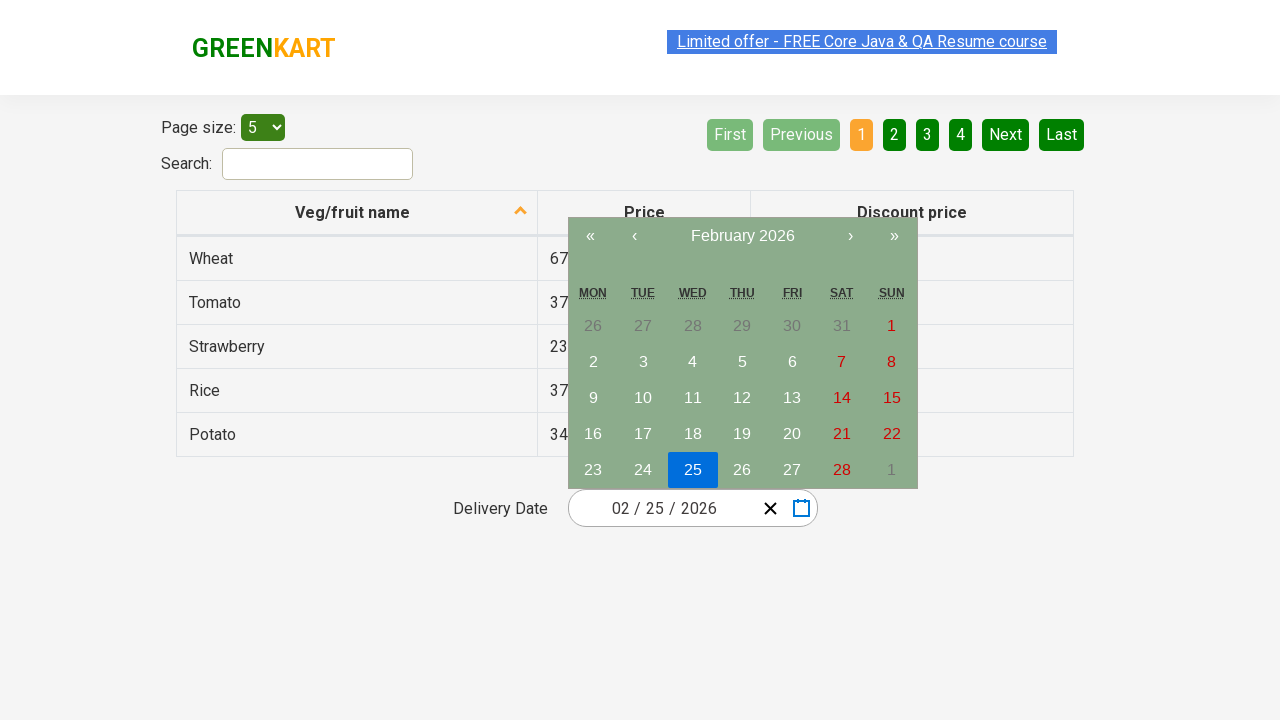

Clicked navigation label to access year view at (742, 236) on button[class='react-calendar__navigation__label']
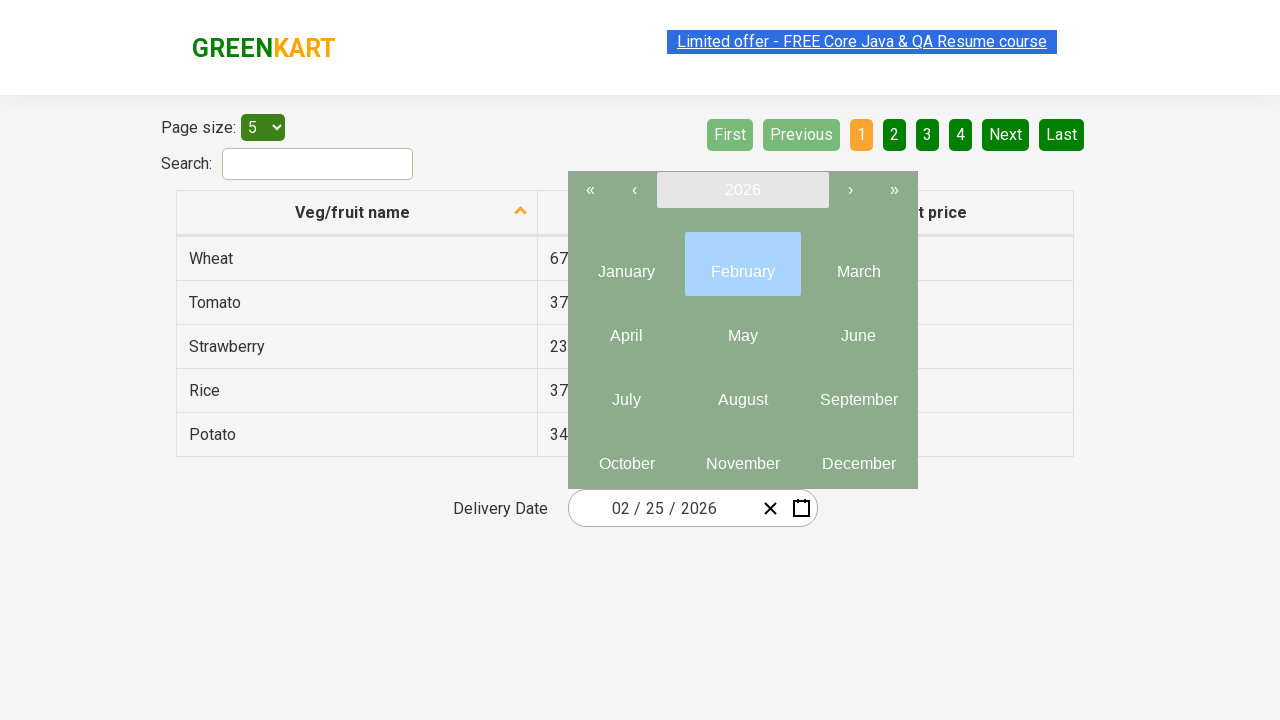

Clicked year navigation label text at (742, 190) on span.react-calendar__navigation__label__labelText
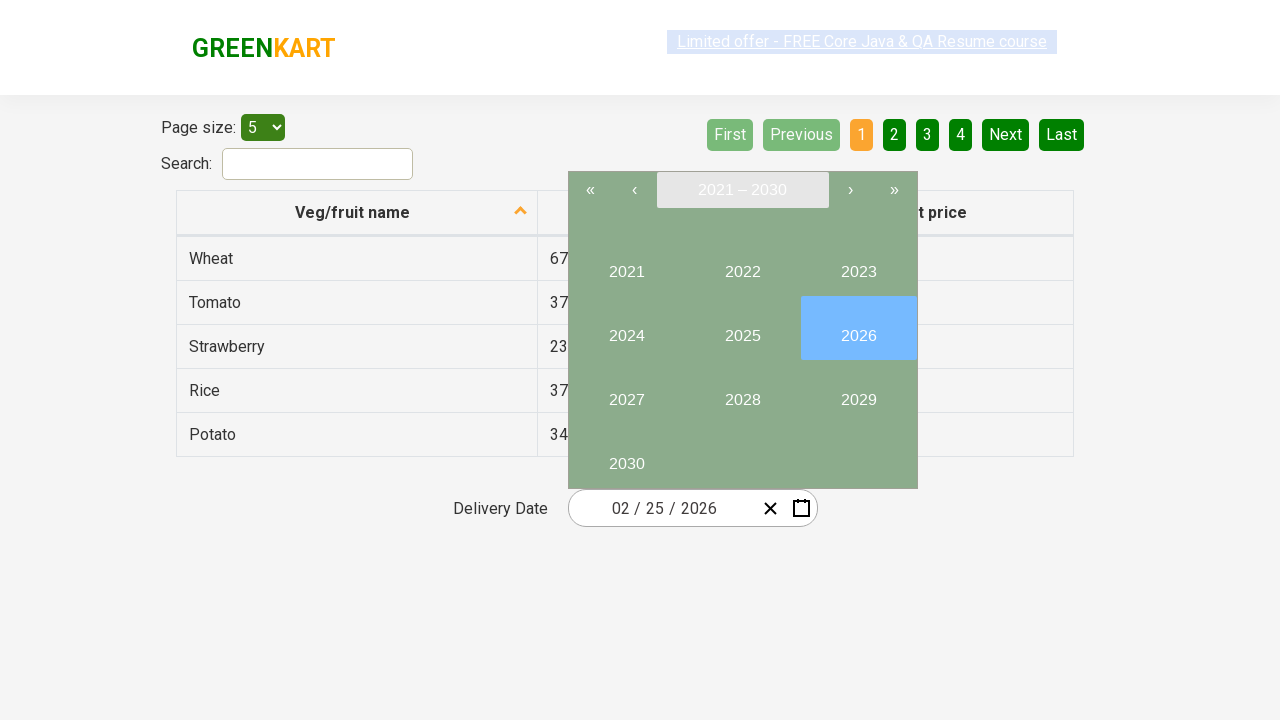

Selected year 2026 from year picker at (858, 328) on button:text('2026')
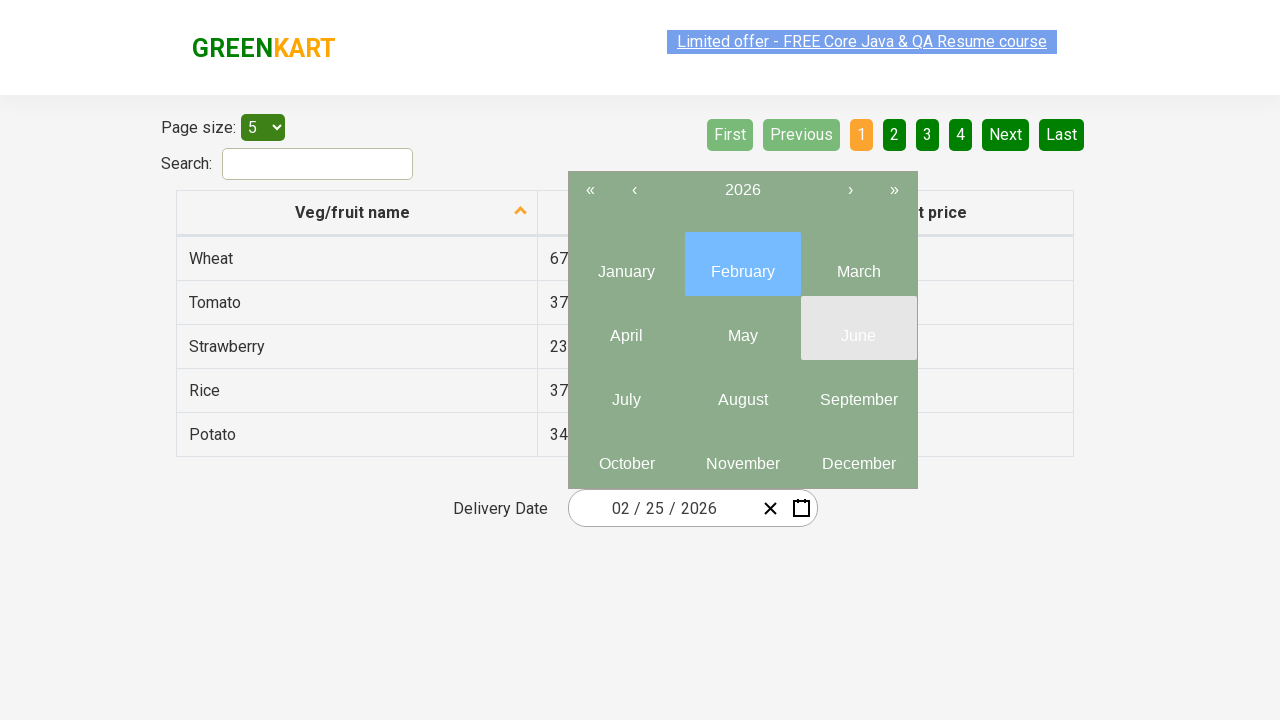

Selected January from month picker at (626, 264) on .react-calendar__year-view__months__month
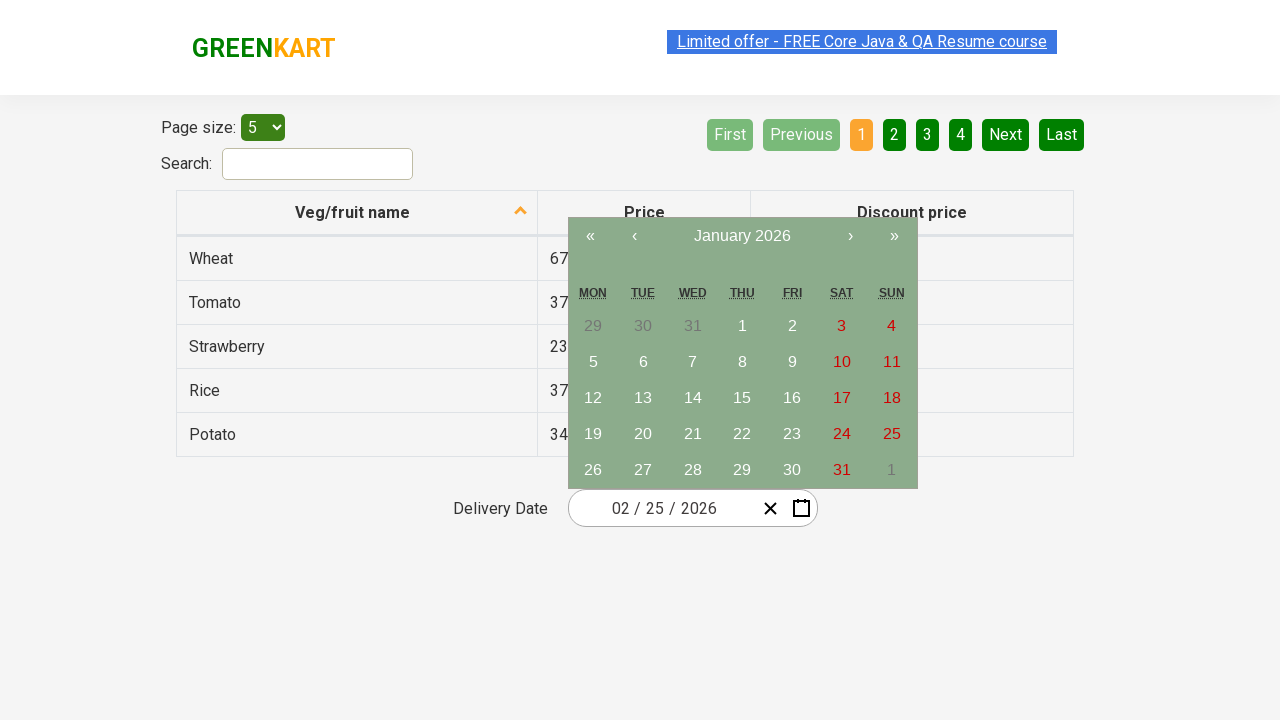

Selected day 15 from calendar at (742, 398) on abbr:text('15')
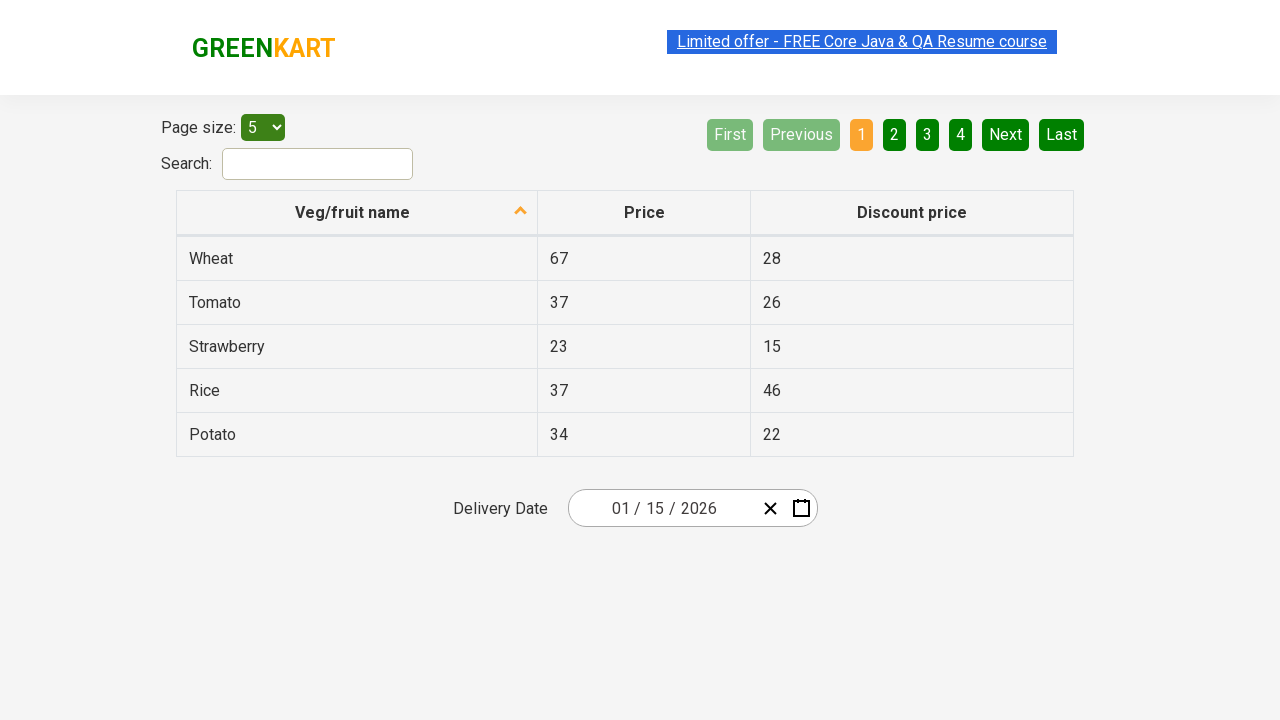

Retrieved all date input elements for verification
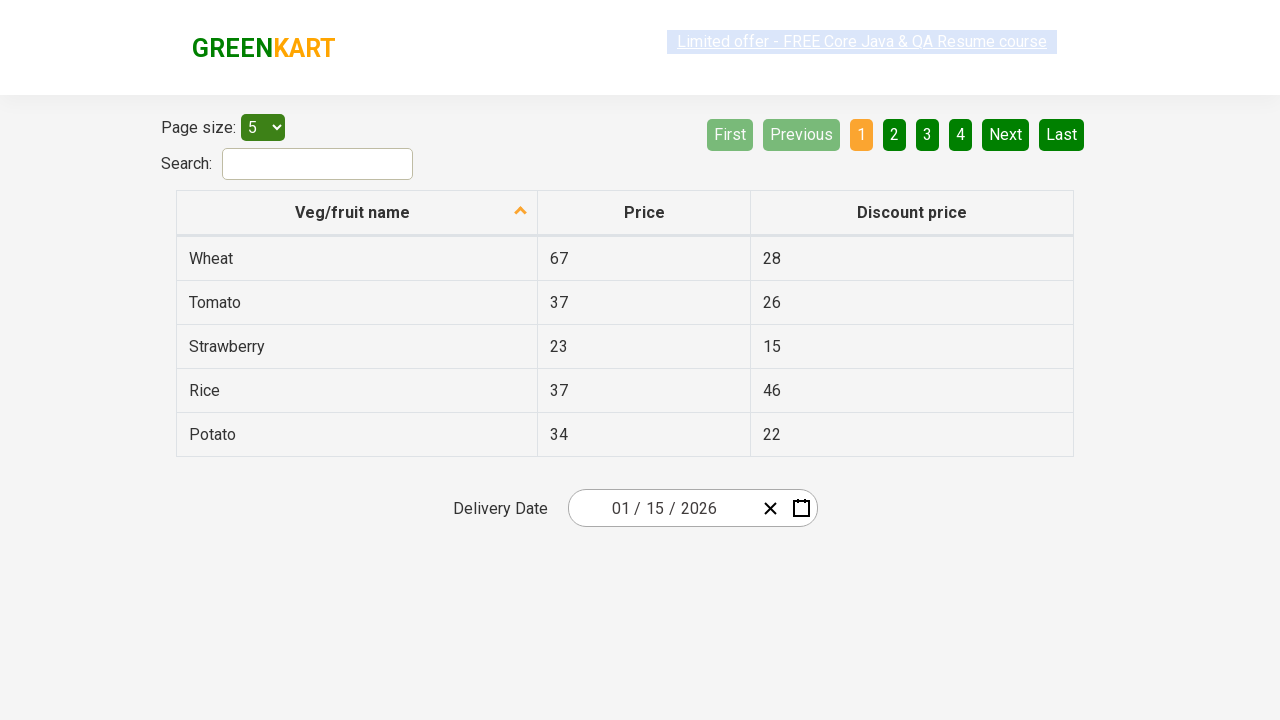

Verified input field 1: expected '1', got '1'
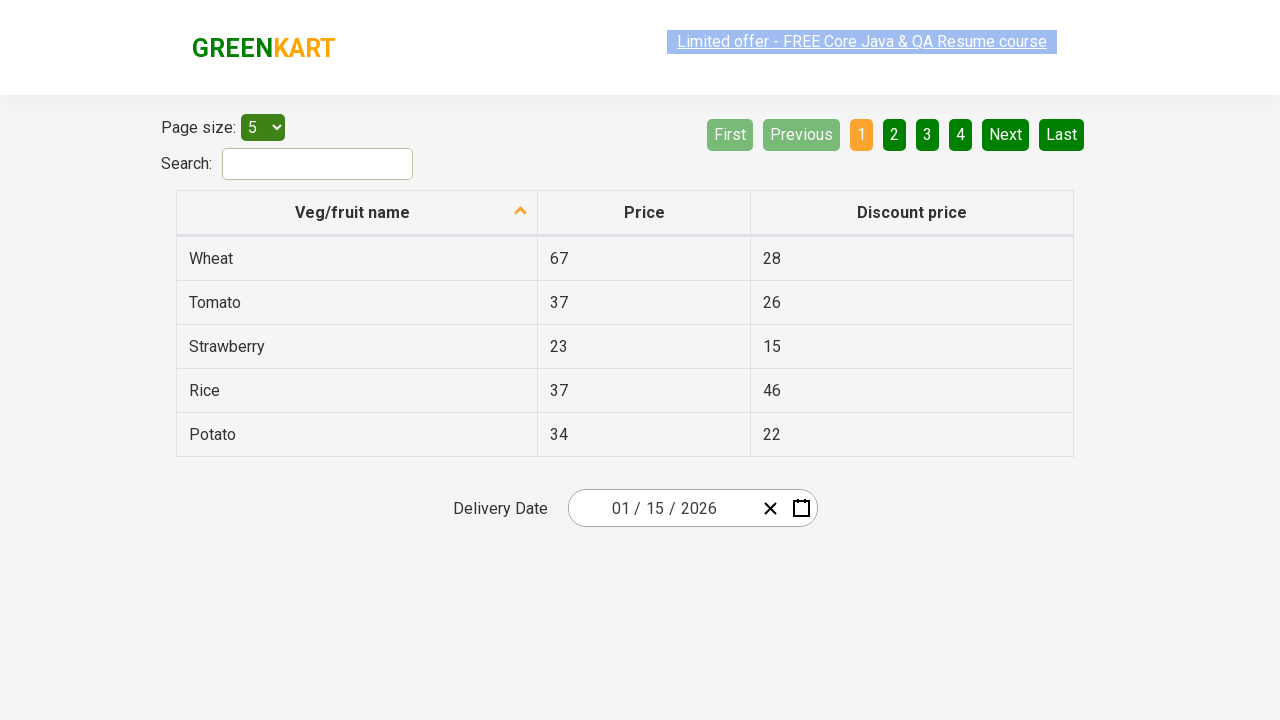

Verified input field 2: expected '15', got '15'
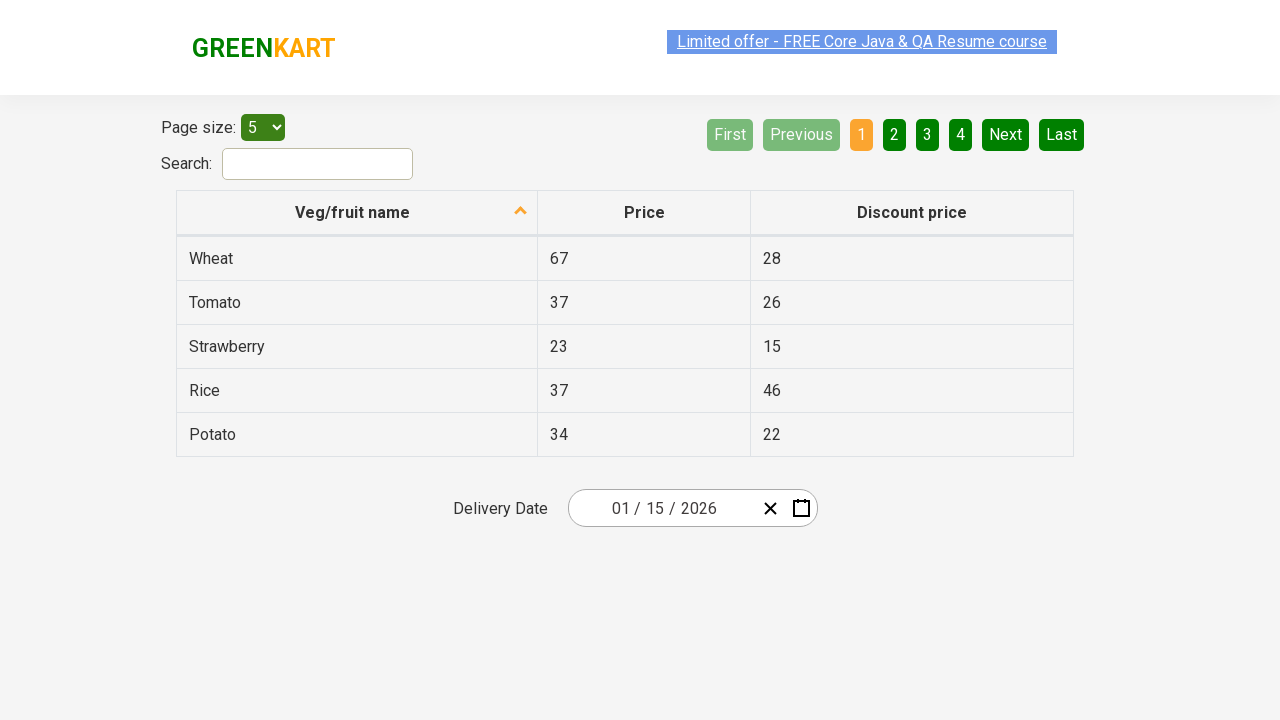

Verified input field 3: expected '2026', got '2026'
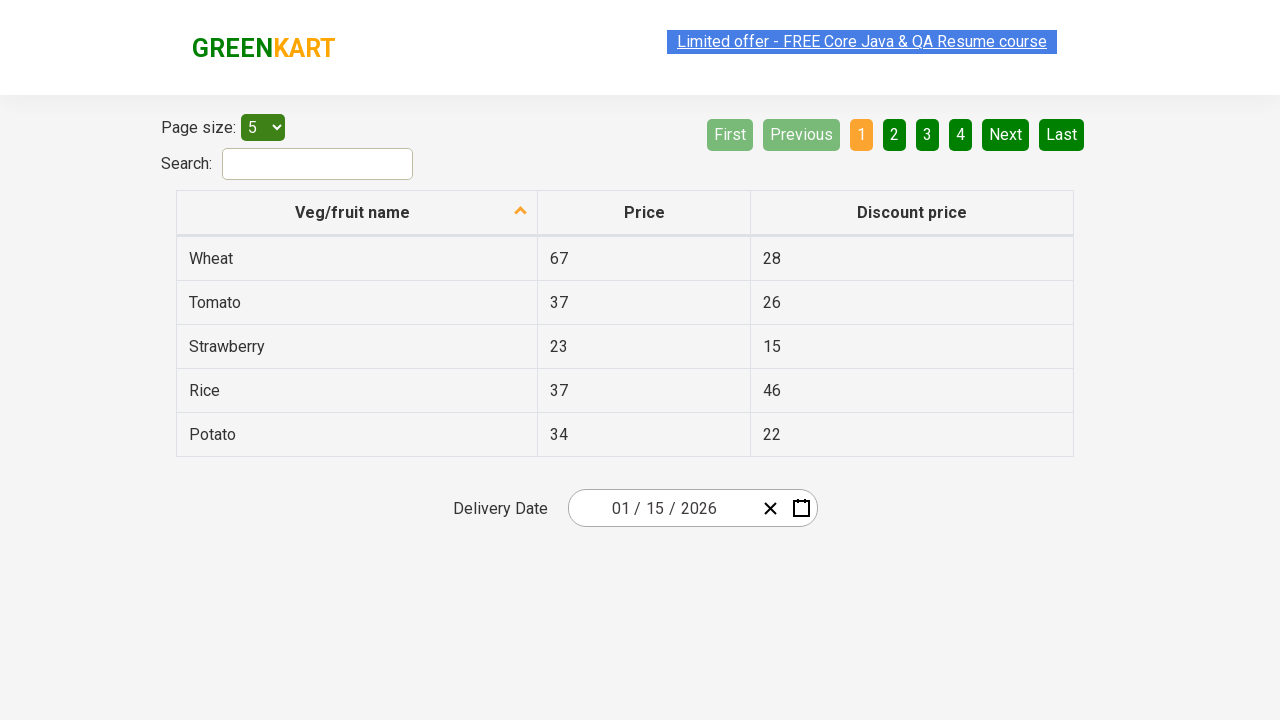

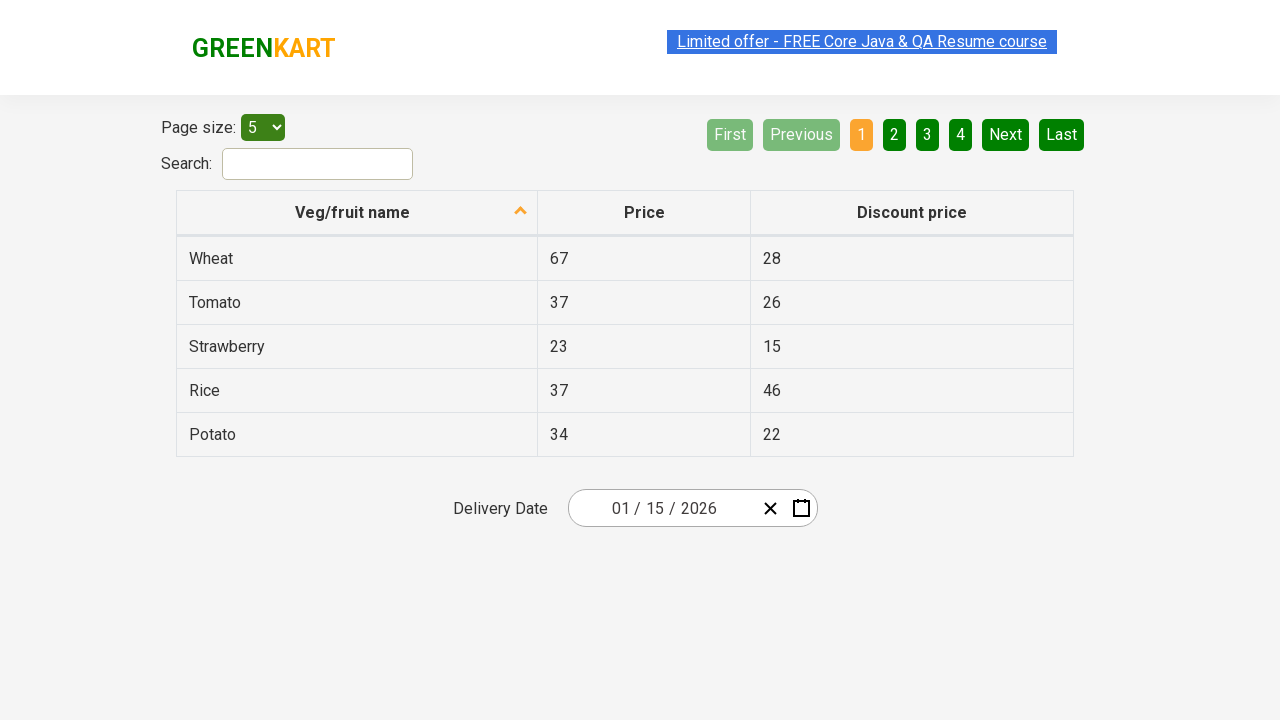